Tests e-commerce functionality by searching for products, adding items to cart, and proceeding through checkout

Starting URL: https://rahulshettyacademy.com/seleniumPractise/#/

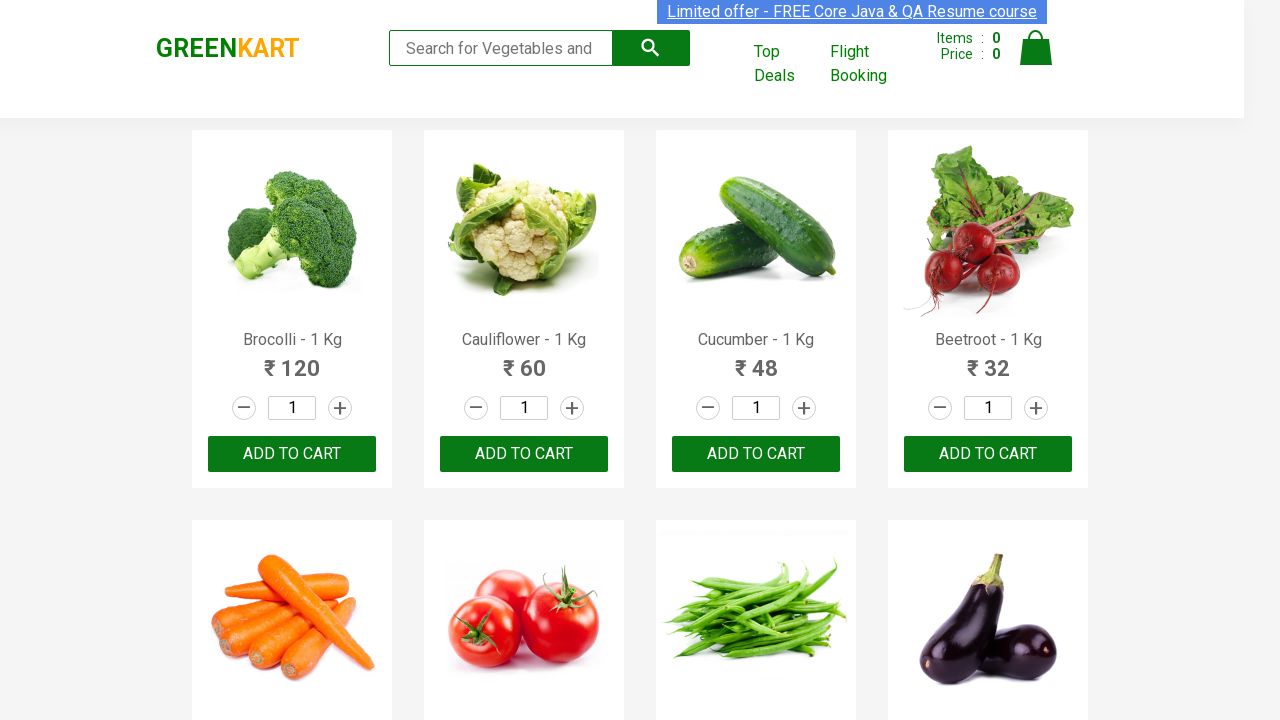

Filled search field with 'ca' to search for products on .search-keyword
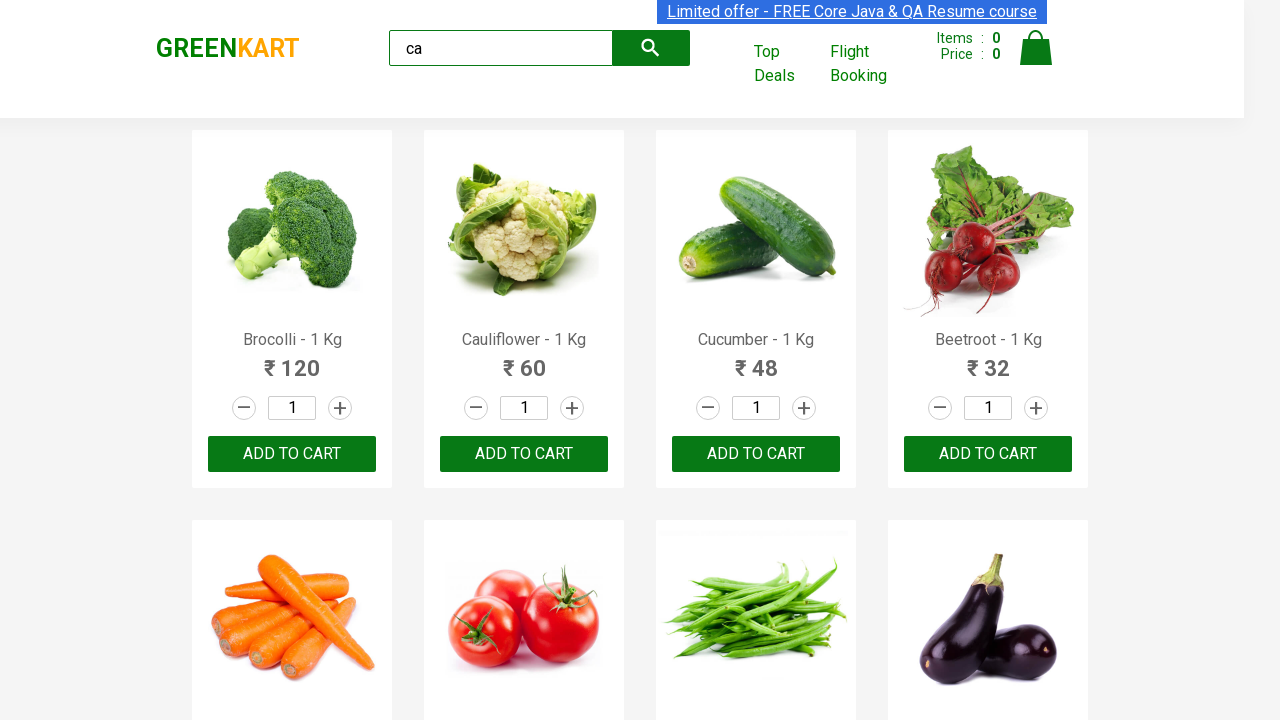

Waited 3 seconds for products to load after search
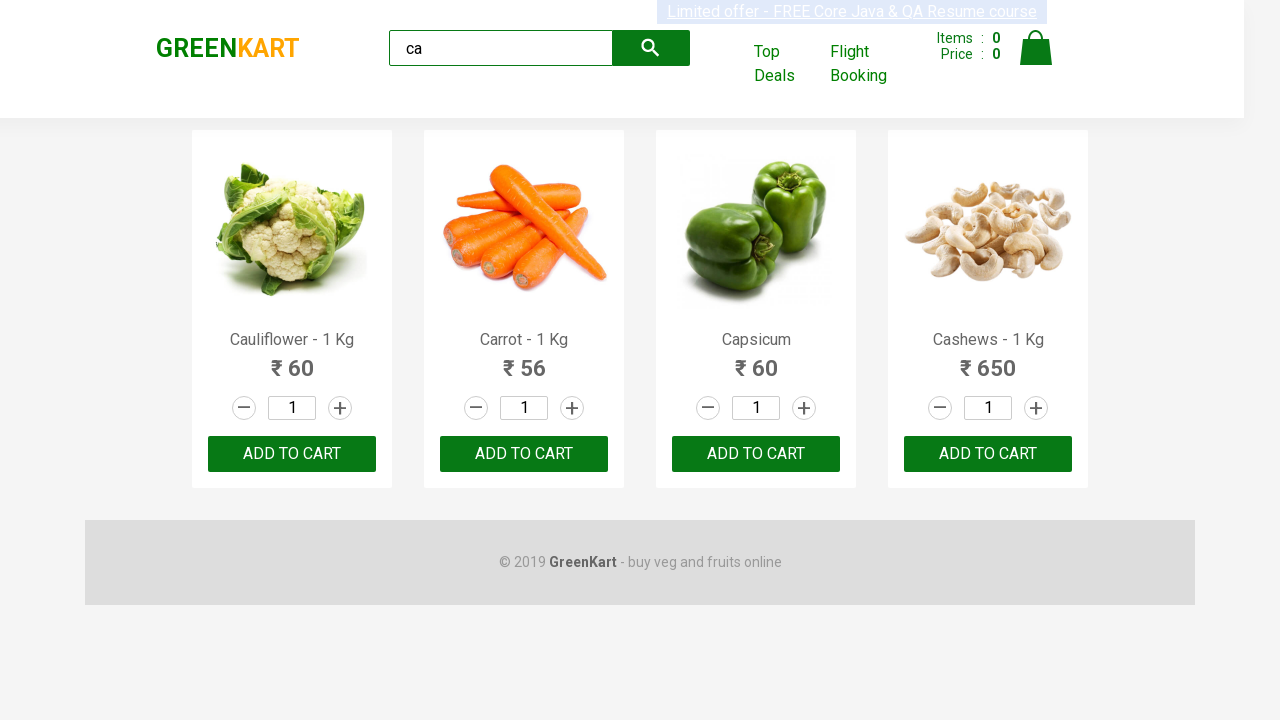

Found Carrot product and clicked Add to Cart button at (524, 454) on .products .product >> nth=1 >> button
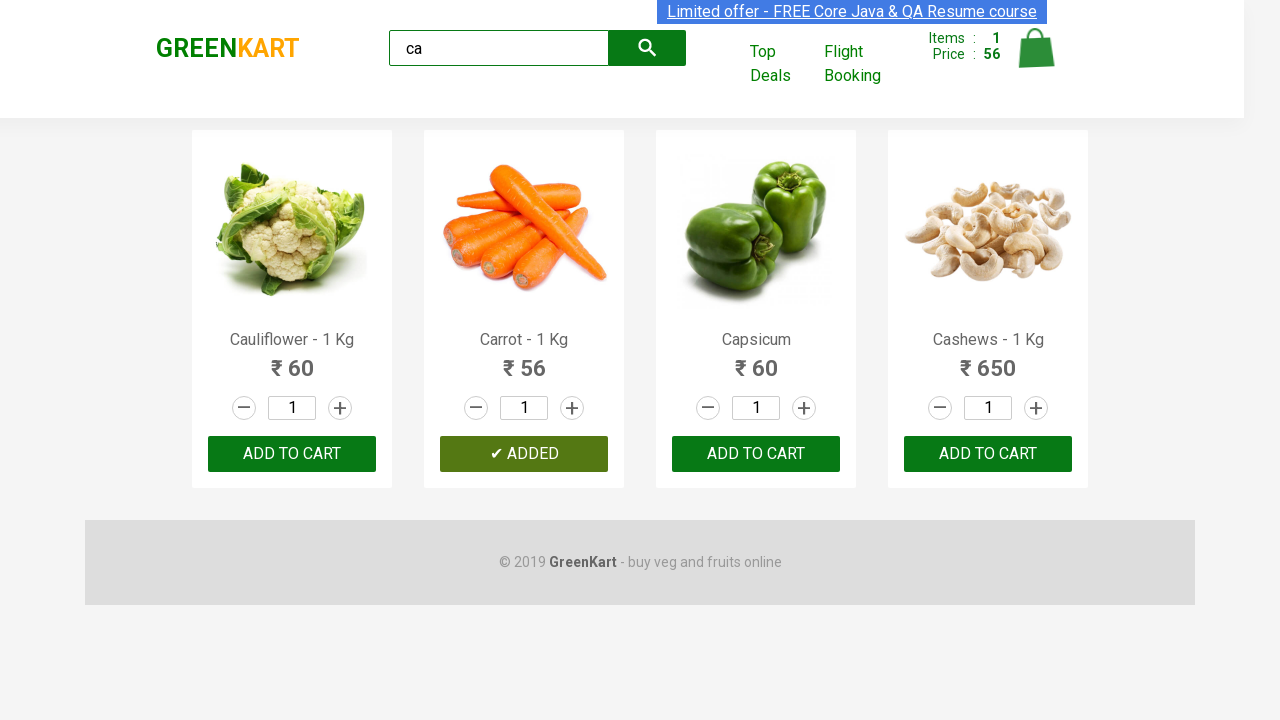

Clicked cart icon to view shopping cart at (1036, 48) on img[alt="Cart"]
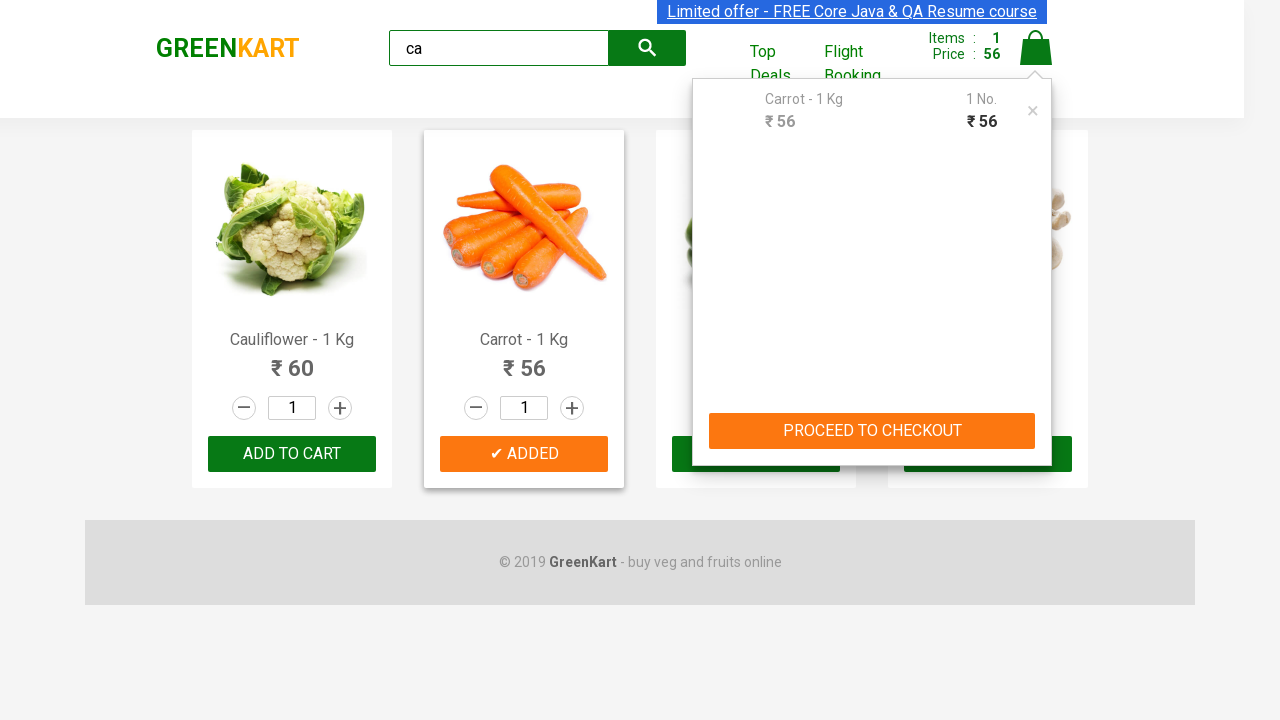

Clicked PROCEED TO CHECKOUT button at (872, 431) on text=PROCEED TO CHECKOUT
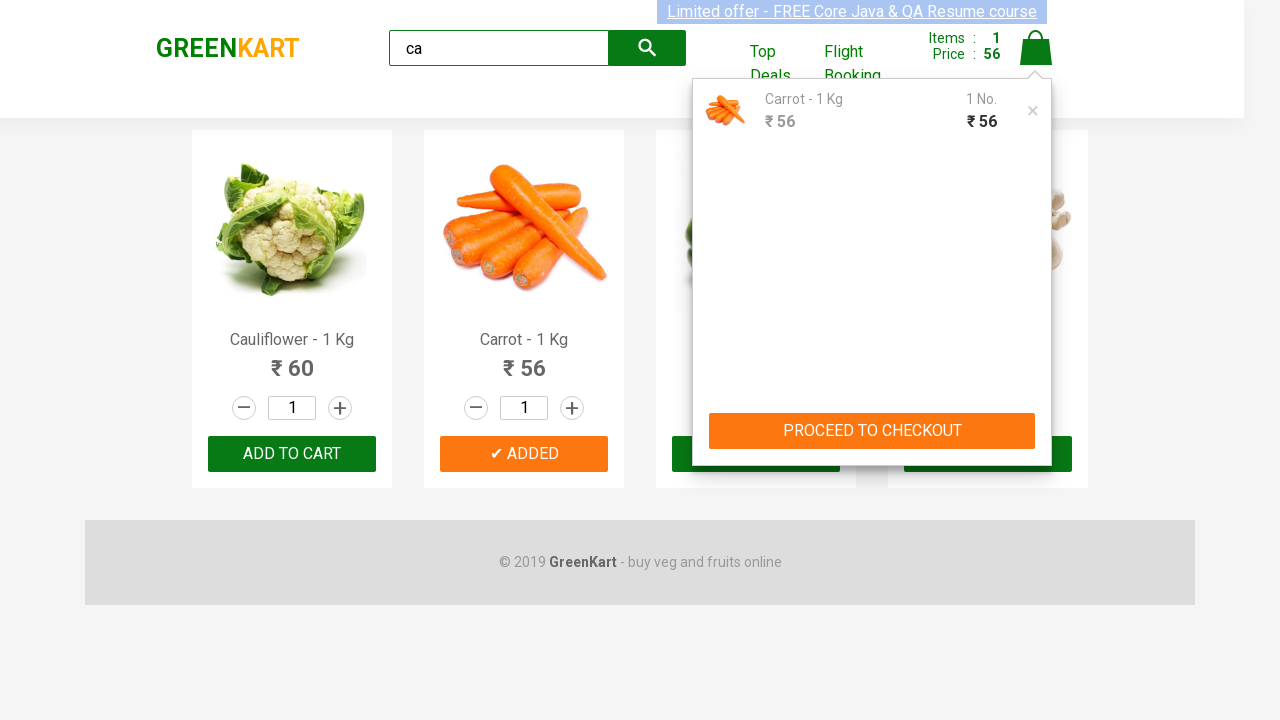

Clicked Place Order button to complete checkout at (1036, 420) on text=Place Order
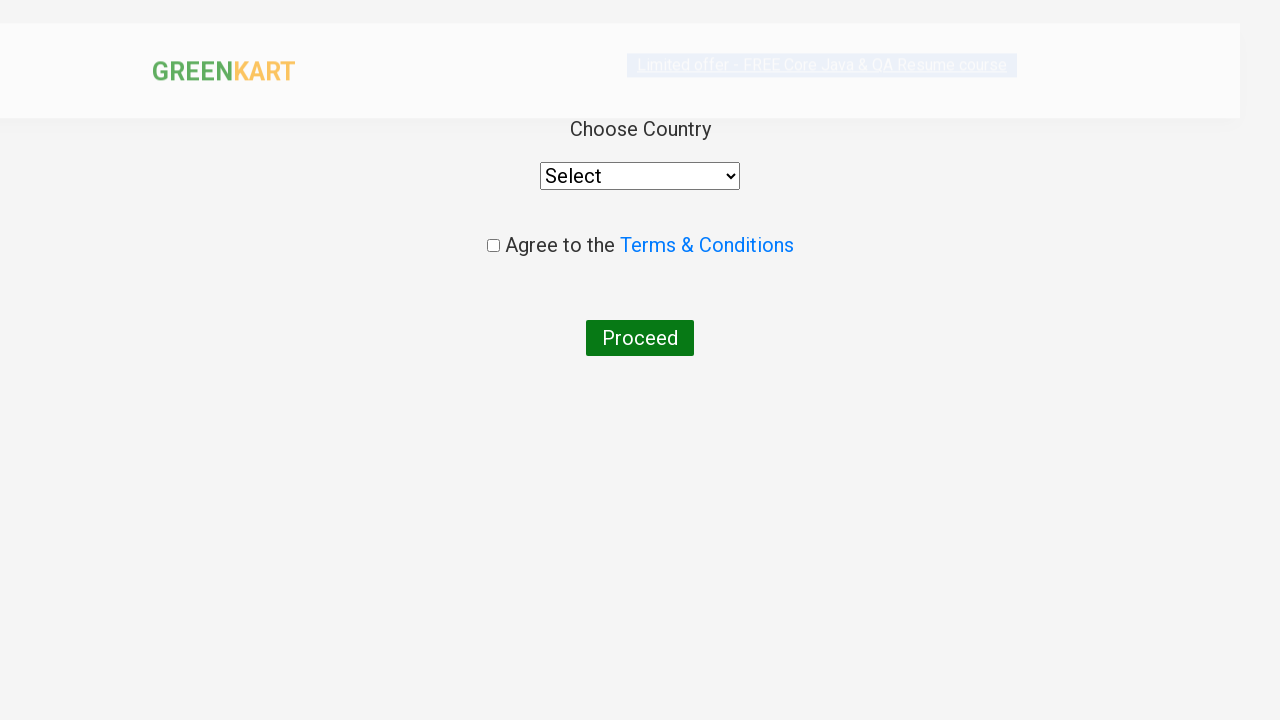

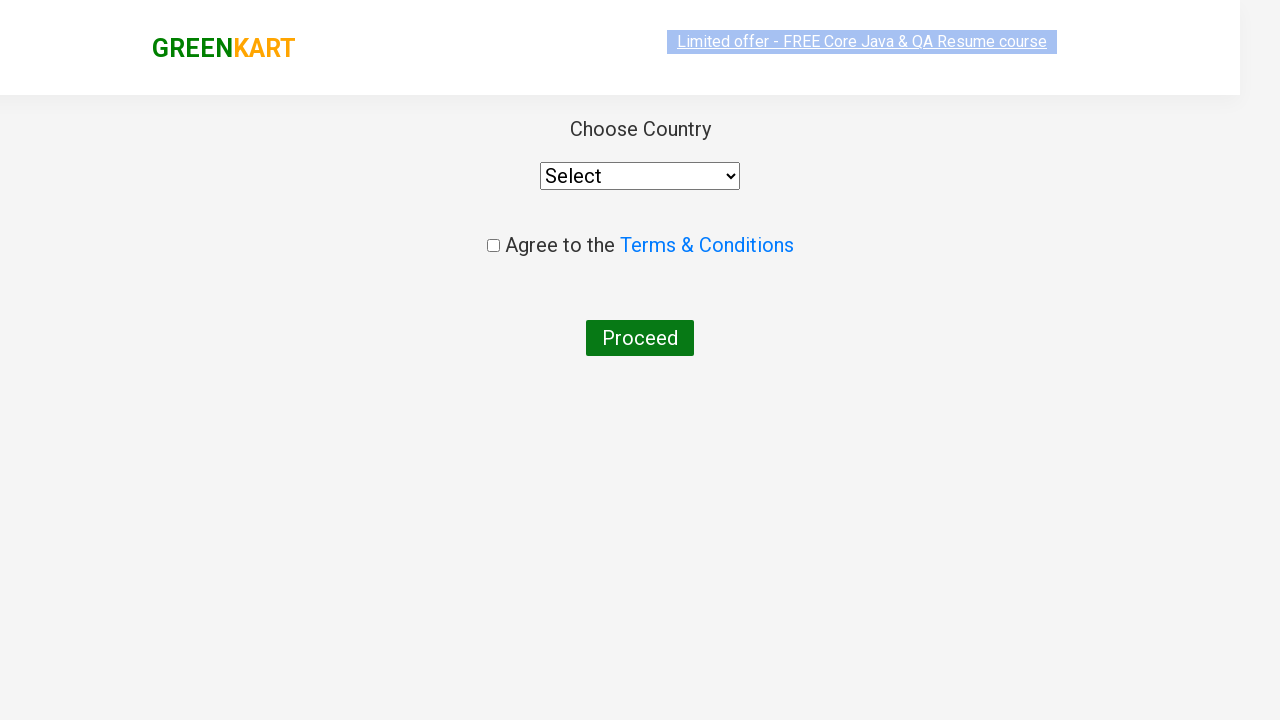